Tests dynamic loading functionality by verifying that "Hello World!" text is initially hidden, clicking start button, and confirming the text becomes visible

Starting URL: https://the-internet.herokuapp.com/dynamic_loading/2

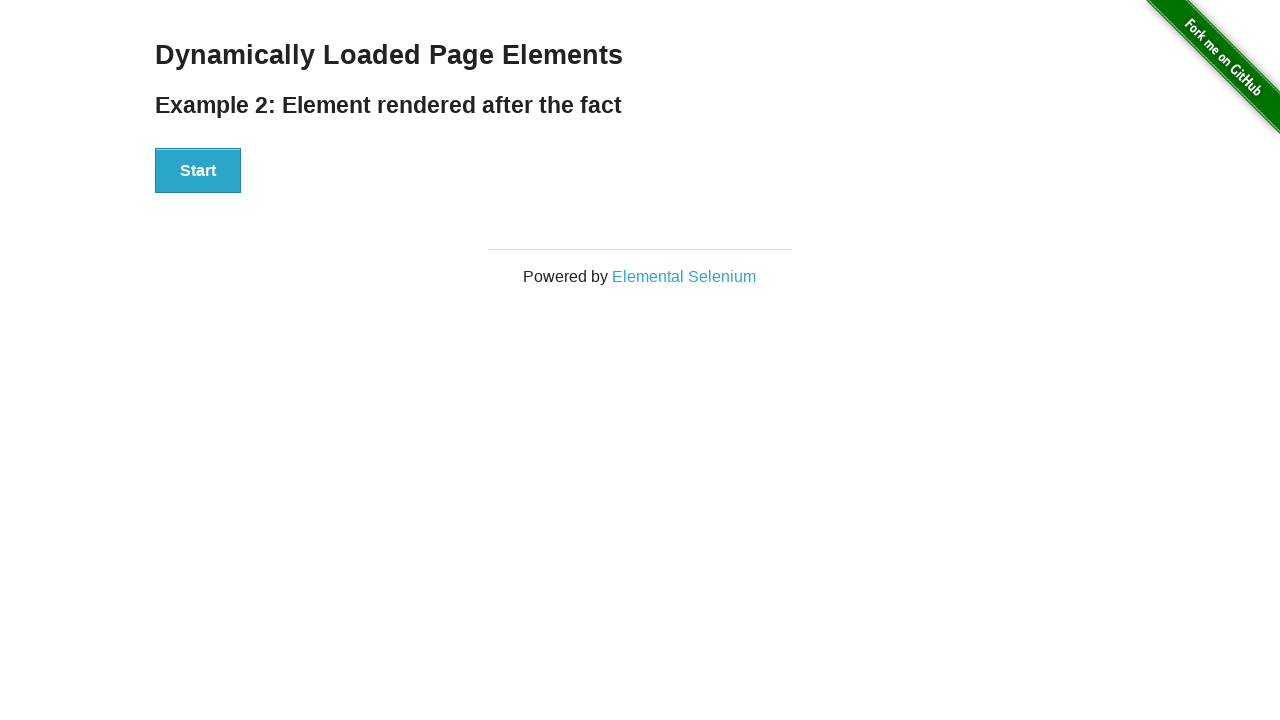

Located 'Hello World' element
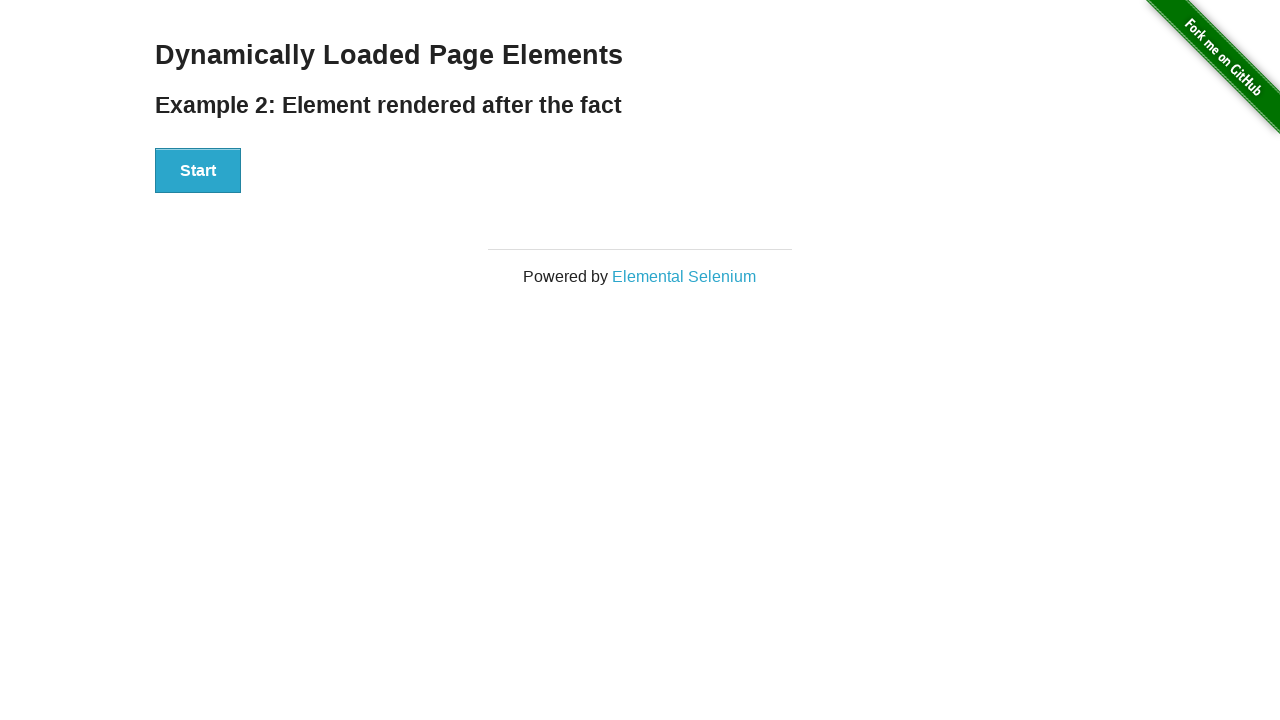

Verified 'Hello World' text is initially hidden
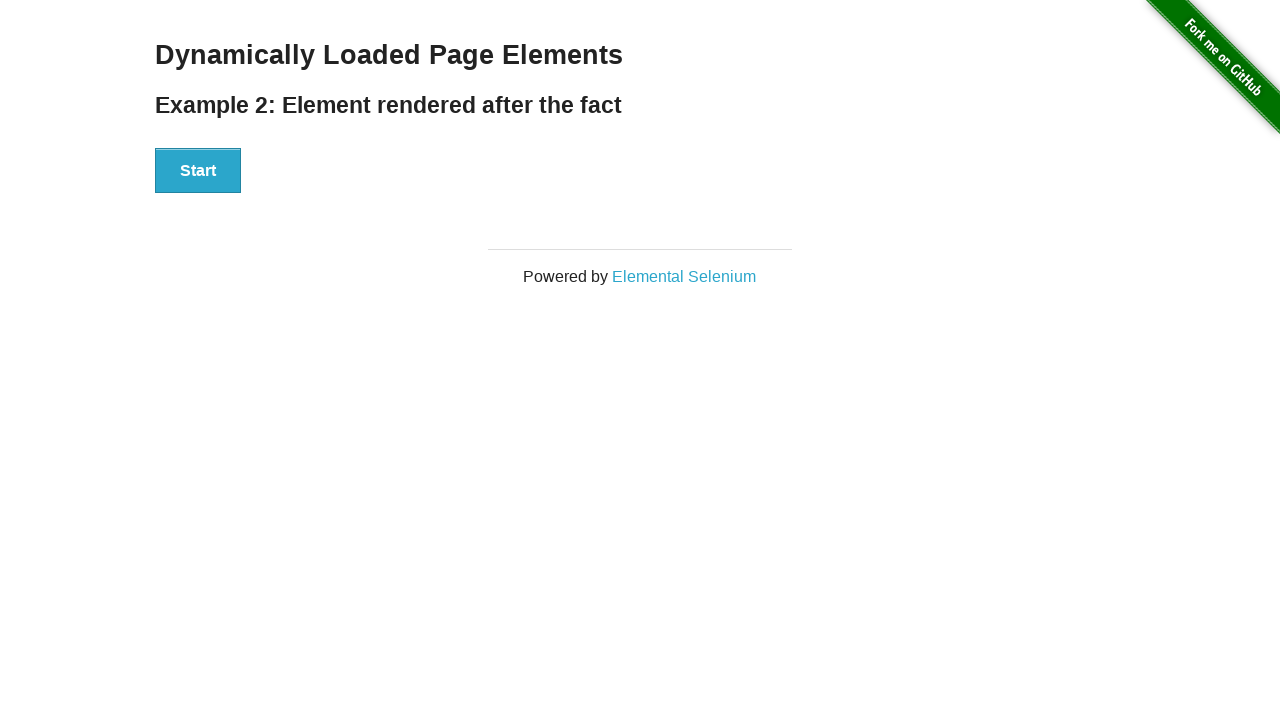

Clicked Start button to initiate dynamic loading at (198, 171) on #start > button
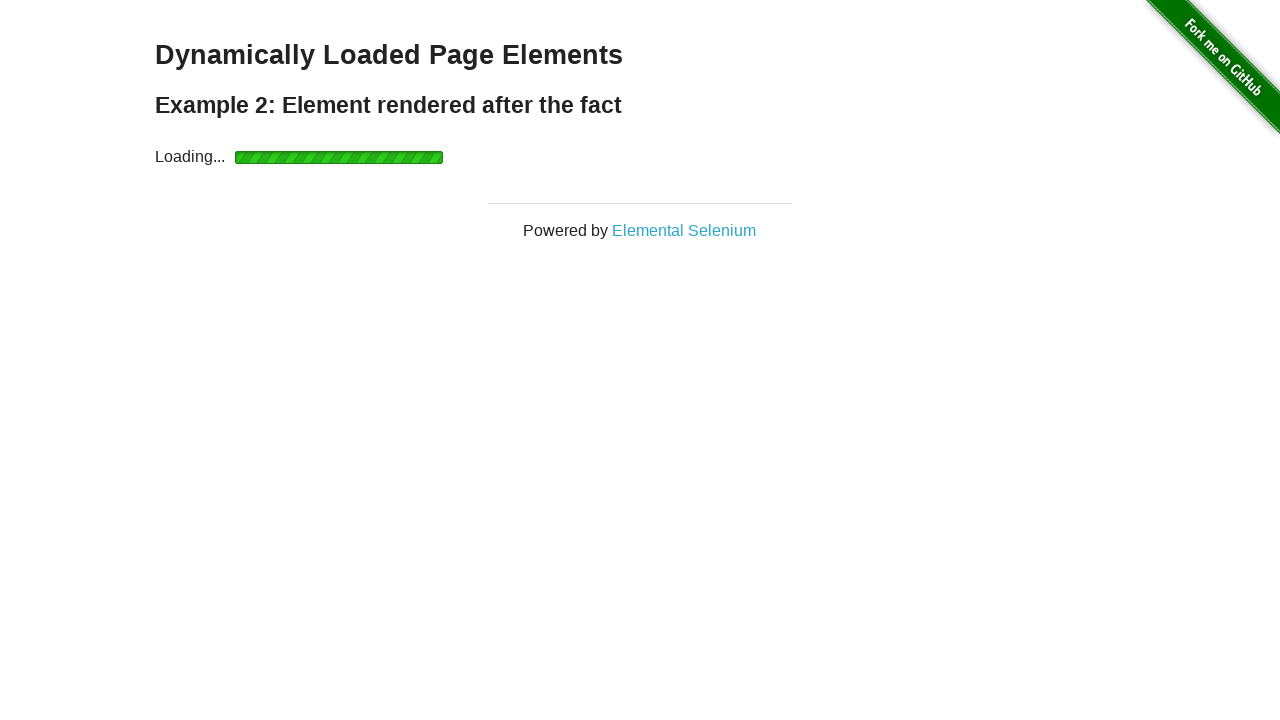

Waited for 'Hello World' element to become visible
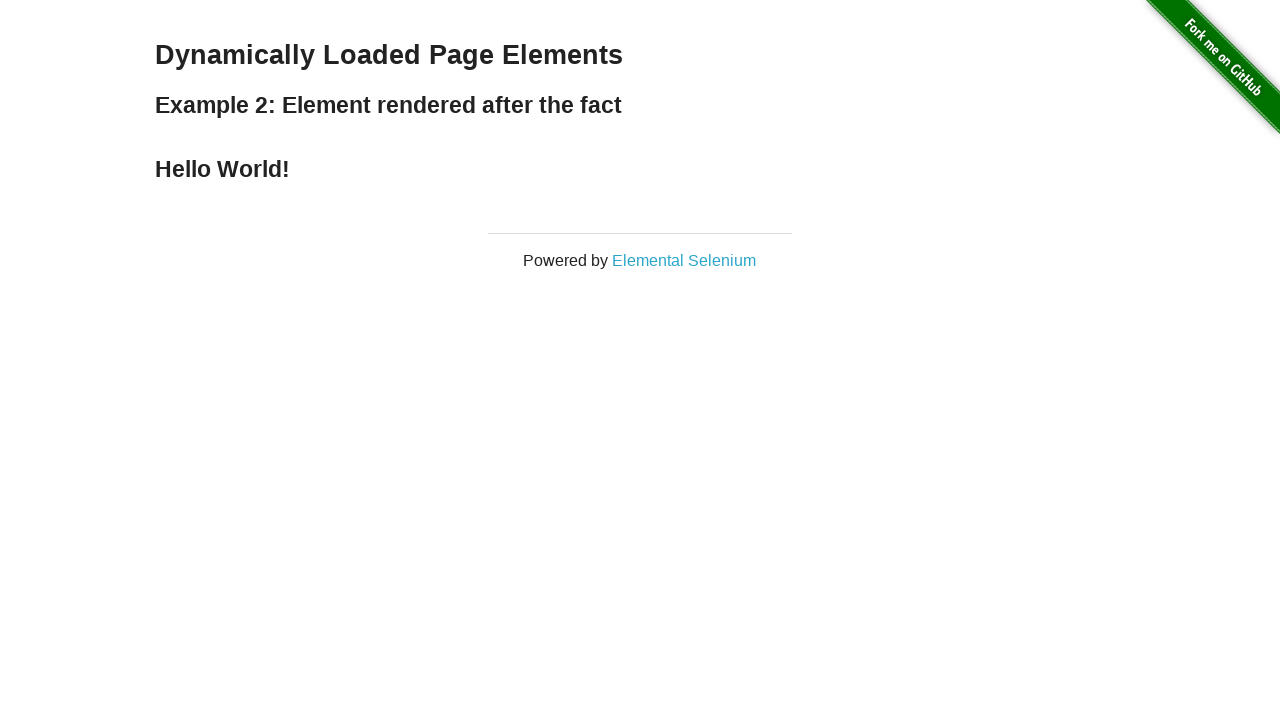

Retrieved text content from 'Hello World' element
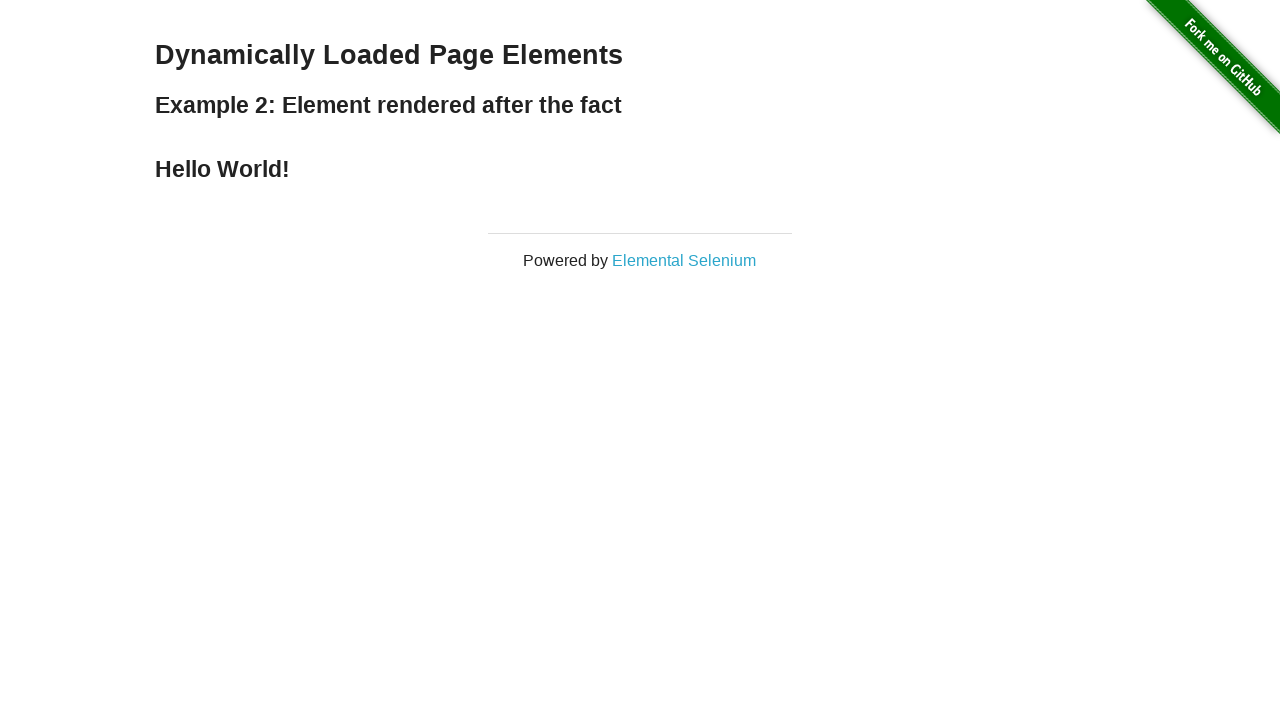

Verified 'Hello World!' text is now visible and correct
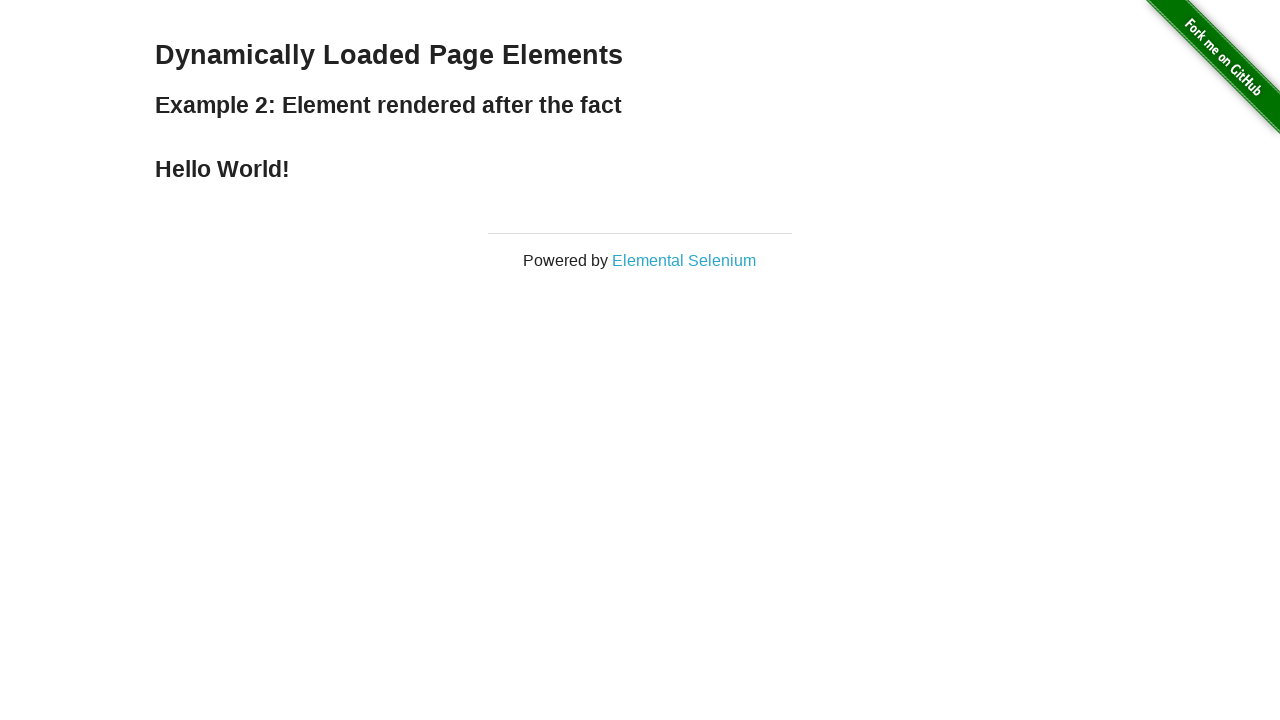

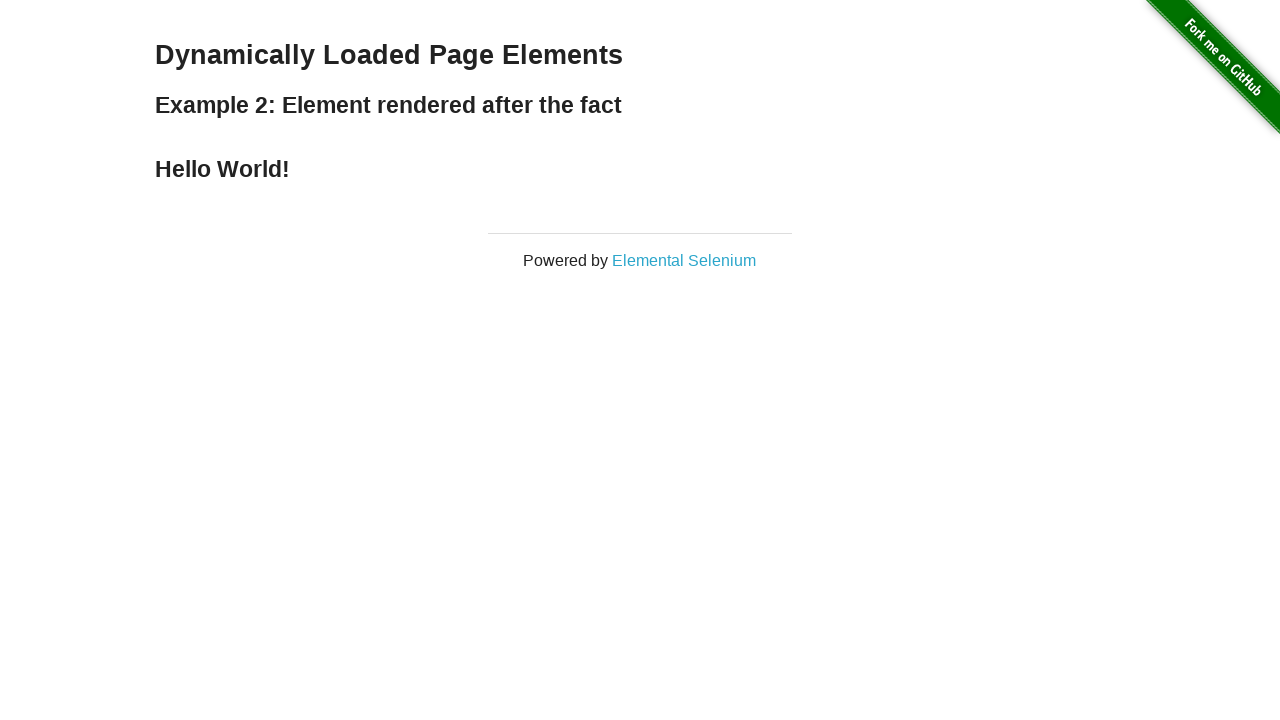